Tests a product page by navigating to it, adding multiple products to cart with different quantities (2 of product 1, 2 of product 2, 3 of product 3), and verifying the cart quantities and total price are calculated correctly.

Starting URL: https://material.playwrightvn.com/

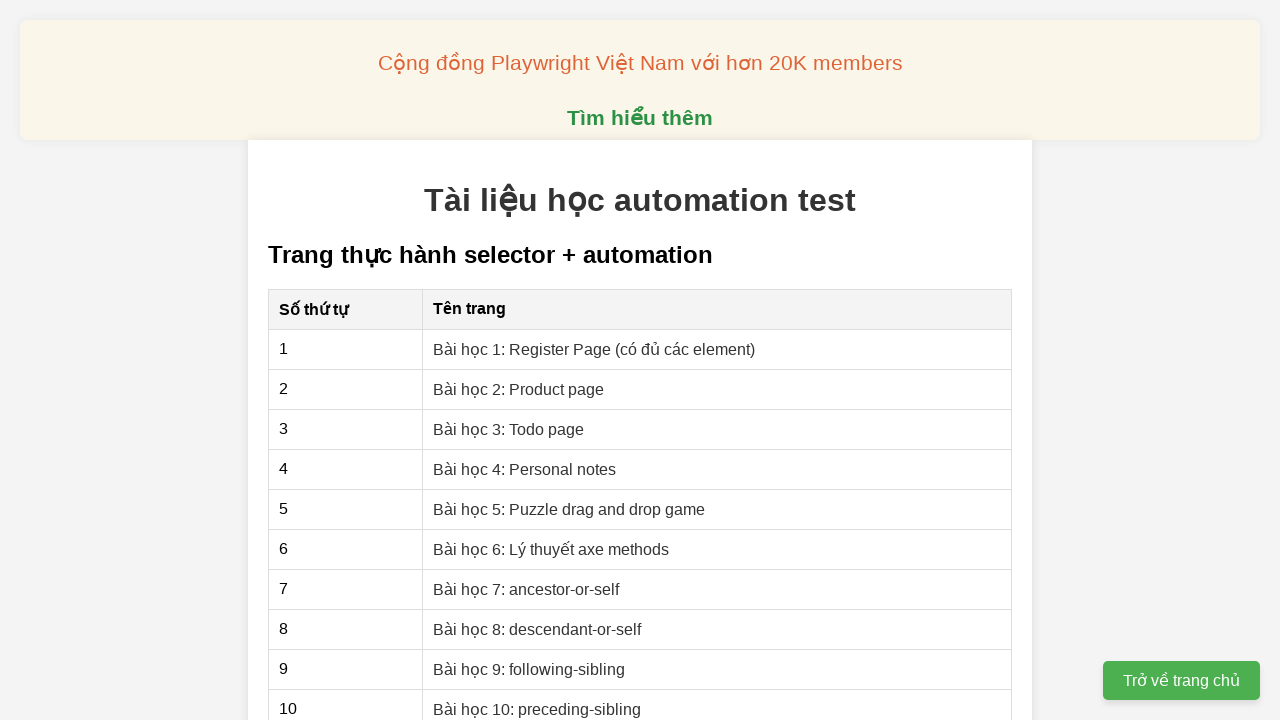

Clicked on Product page link at (519, 389) on xpath=//a[@href="02-xpath-product-page.html"]
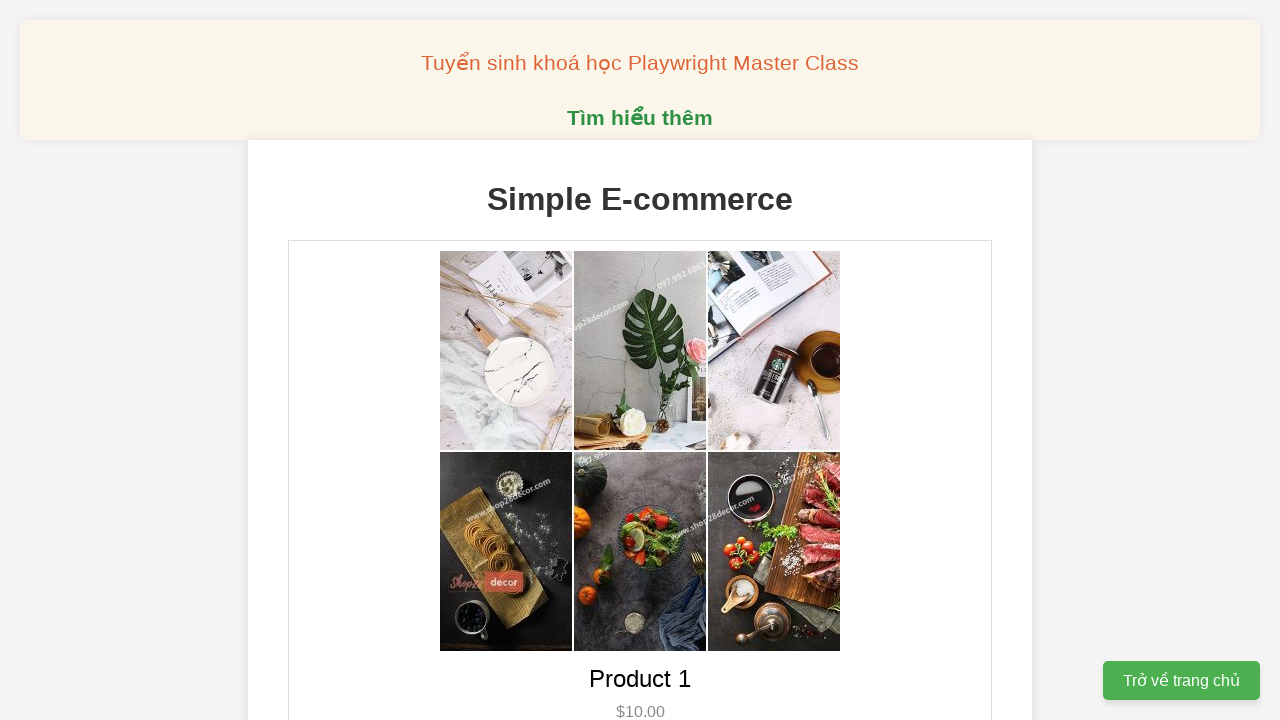

Clicked add to cart button for product 1 (first time) at (640, 360) on xpath=//button[@data-product-id="1"]
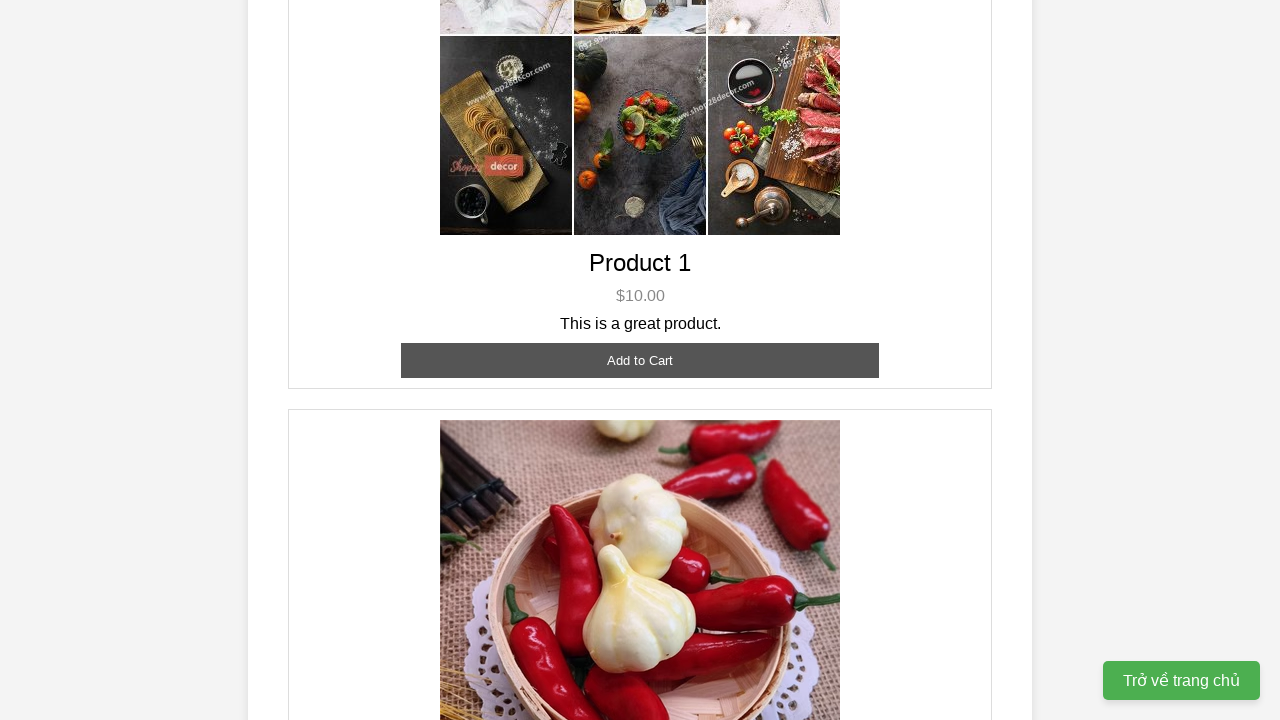

Clicked add to cart button for product 1 (second time) at (640, 360) on xpath=//button[@data-product-id="1"]
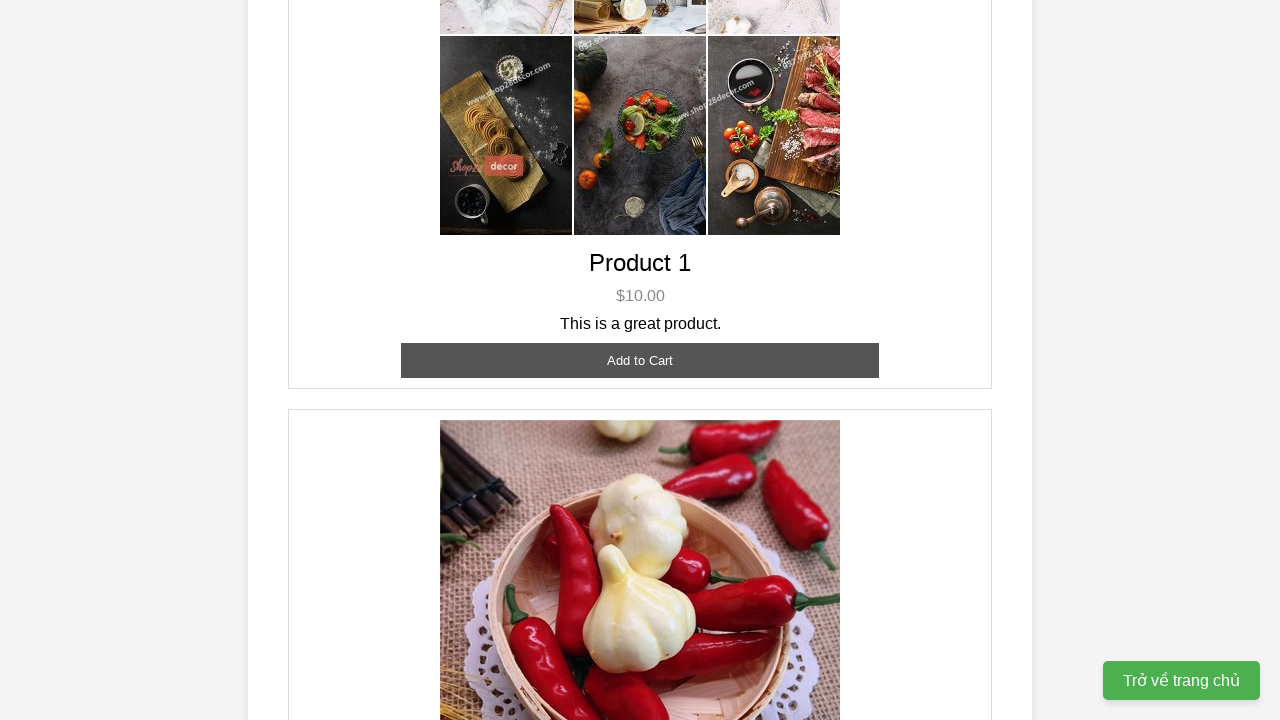

Clicked add to cart button for product 2 (first time) at (640, 360) on xpath=//button[@data-product-id="2"]
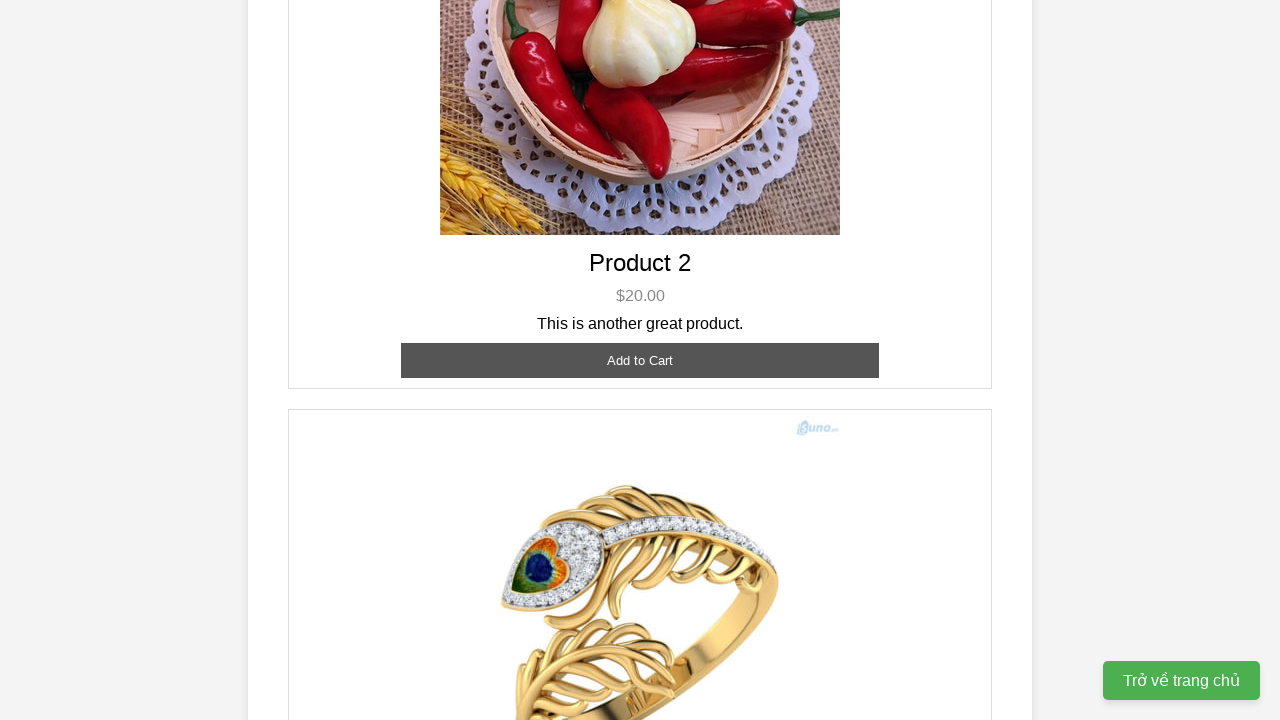

Clicked add to cart button for product 2 (second time) at (640, 360) on xpath=//button[@data-product-id="2"]
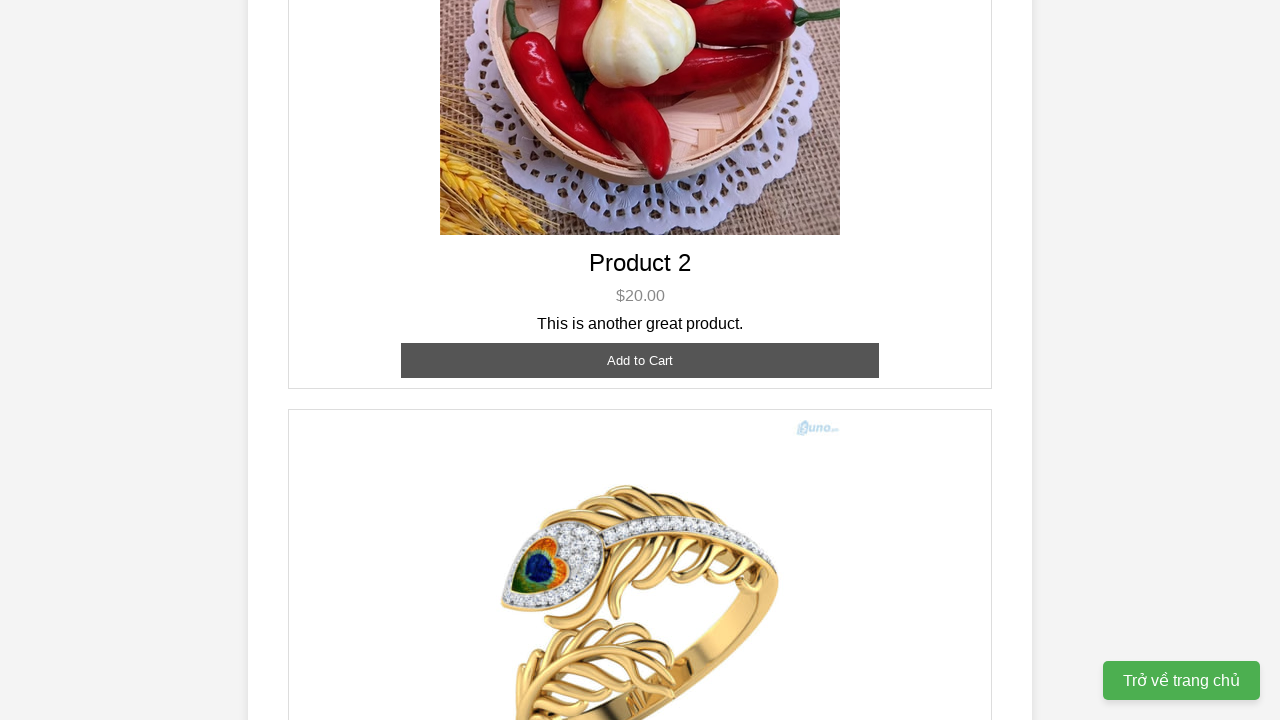

Clicked add to cart button for product 3 (first time) at (640, 388) on xpath=//button[@data-product-id="3"]
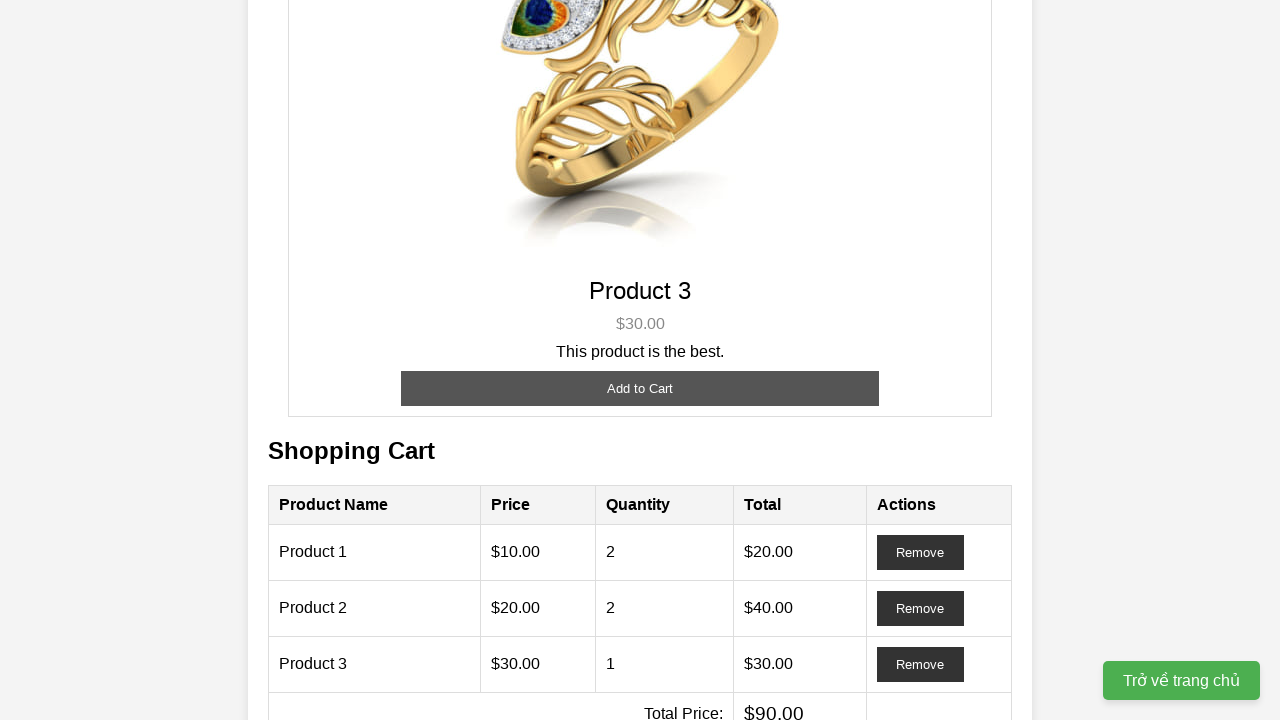

Clicked add to cart button for product 3 (second time) at (640, 388) on xpath=//button[@data-product-id="3"]
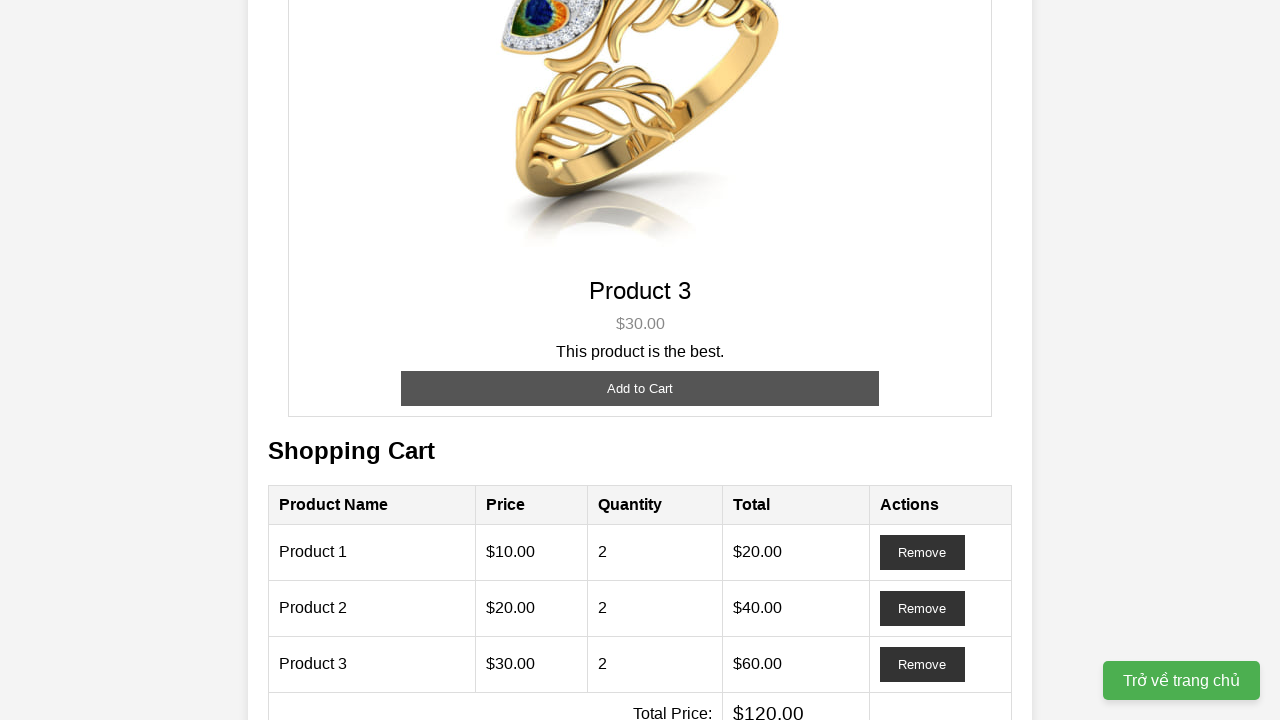

Clicked add to cart button for product 3 (third time) at (640, 388) on xpath=//button[@data-product-id="3"]
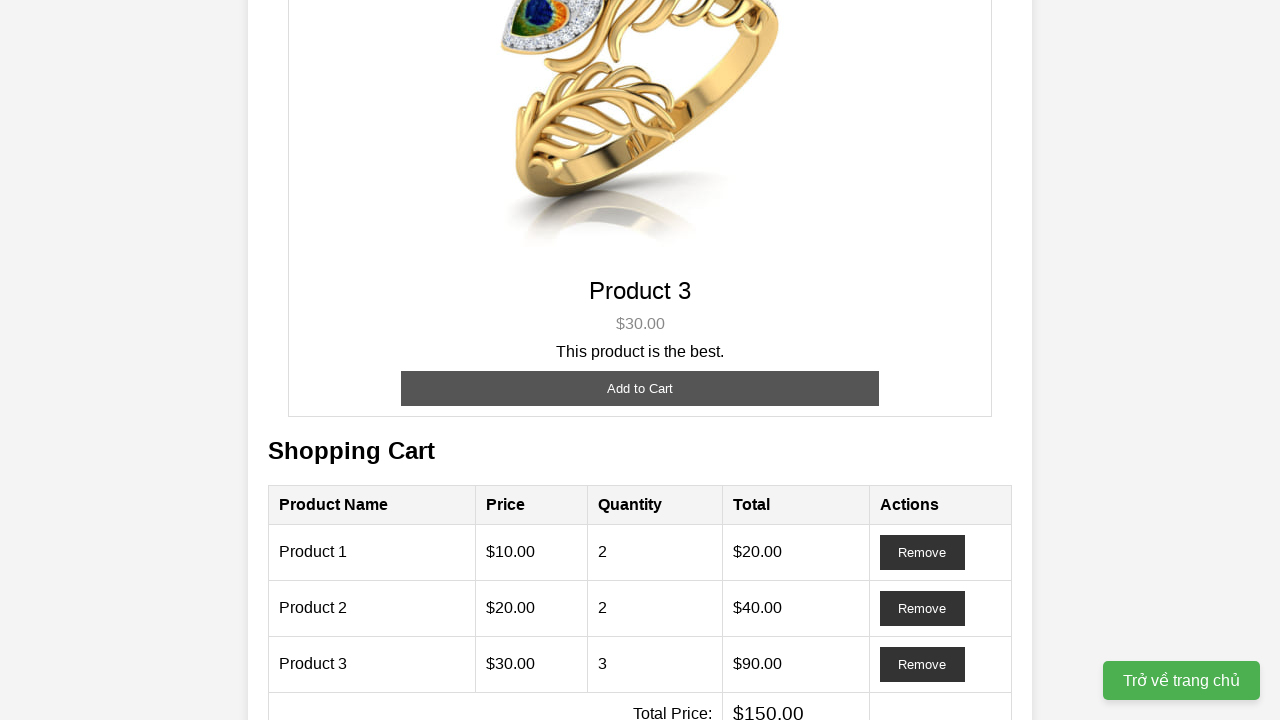

Retrieved product 1 quantity from cart: 2
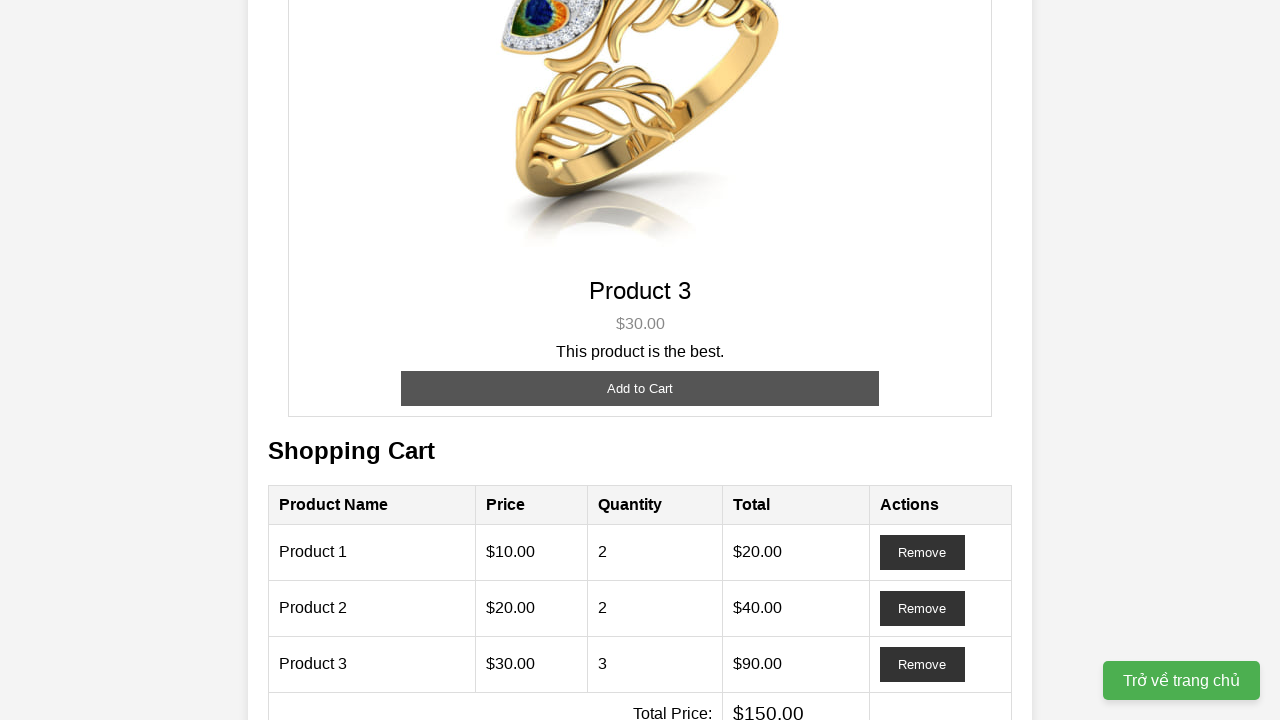

Verified product 1 quantity is 2 - PASSED
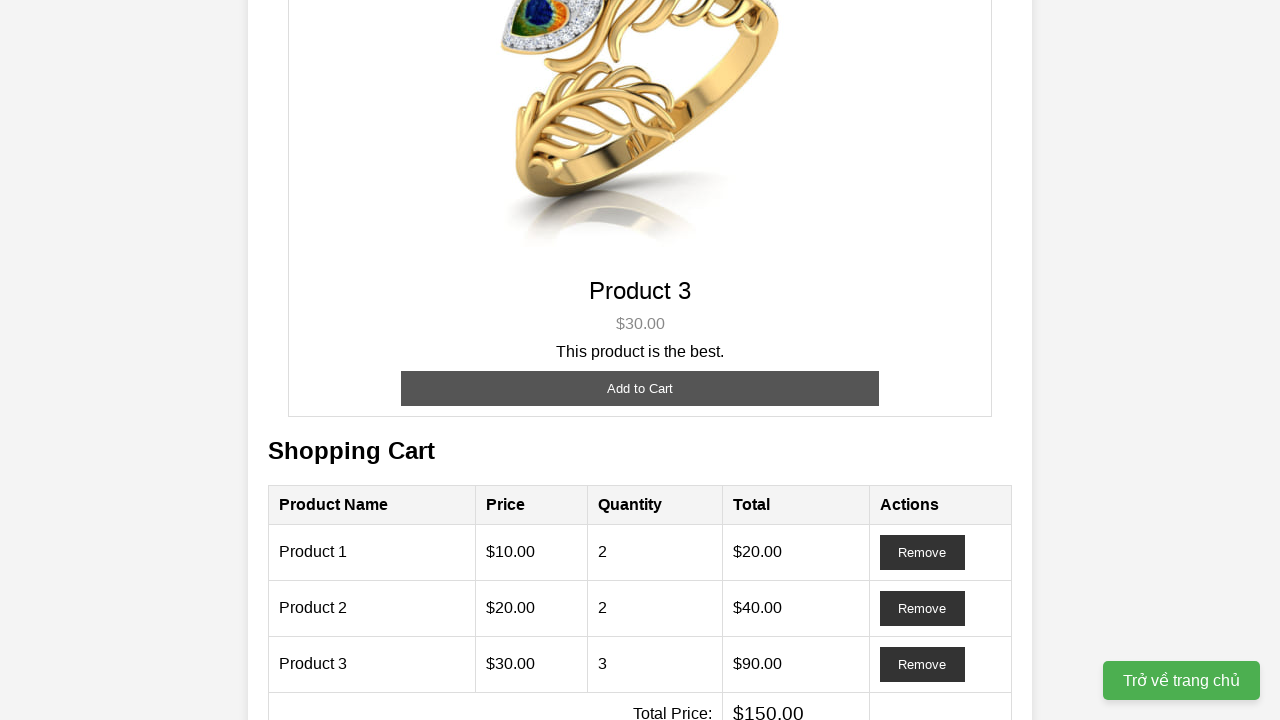

Retrieved product 2 quantity from cart: 2
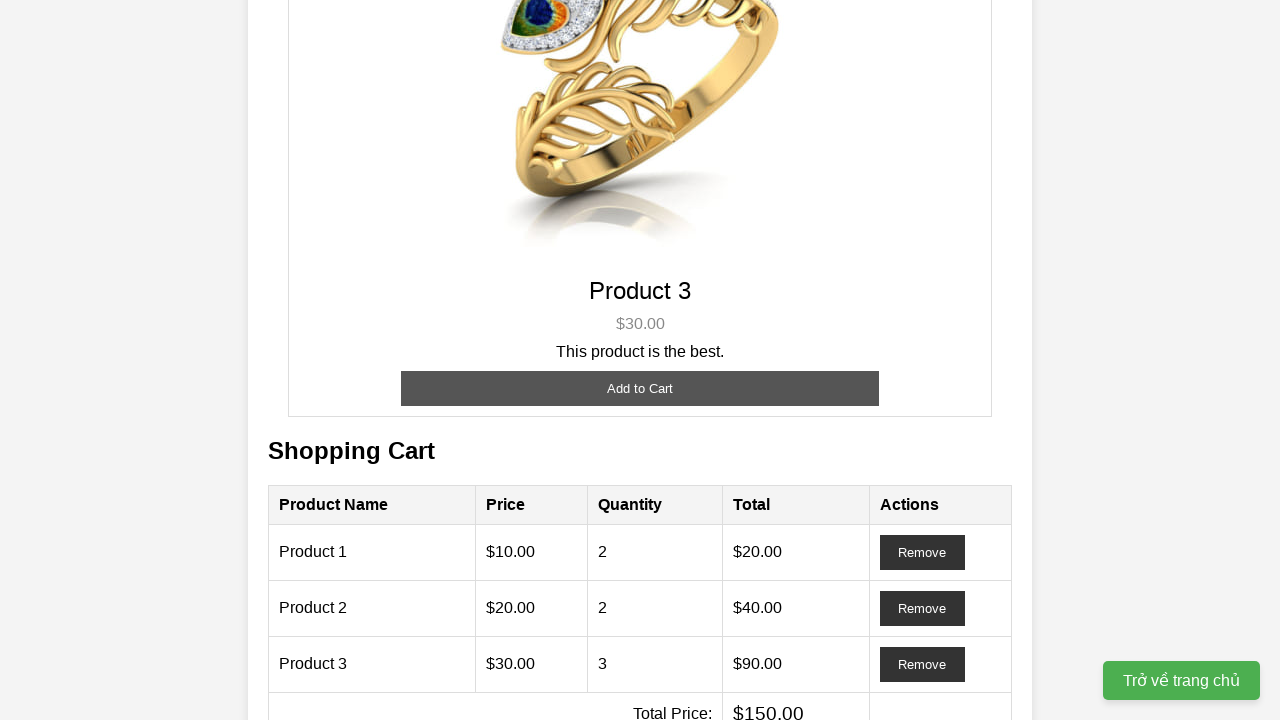

Verified product 2 quantity is 2 - PASSED
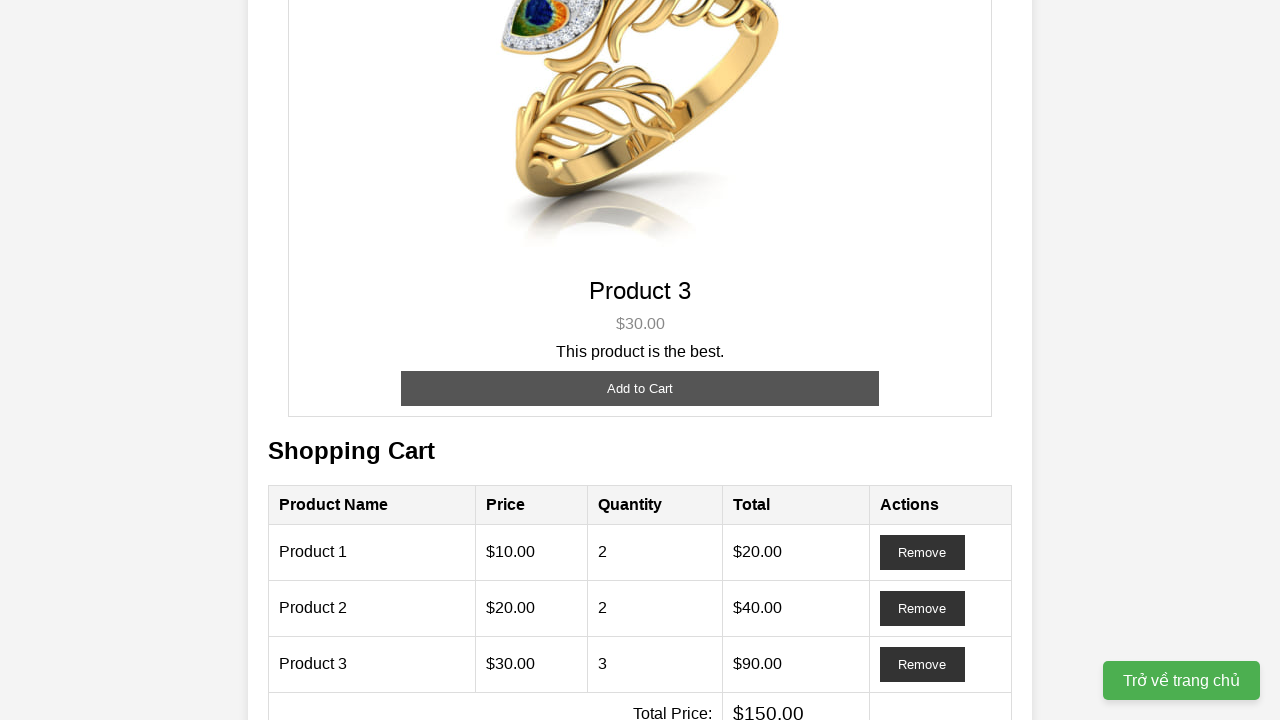

Retrieved product 3 quantity from cart: 3
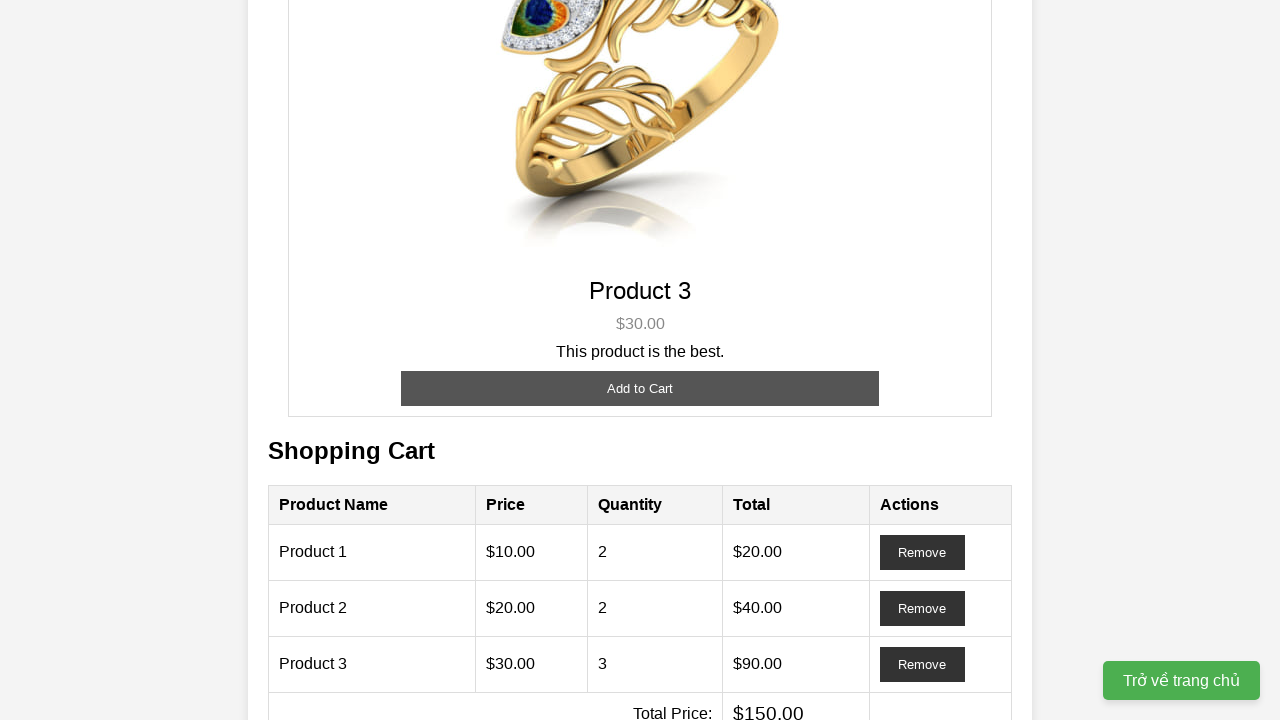

Verified product 3 quantity is 3 - PASSED
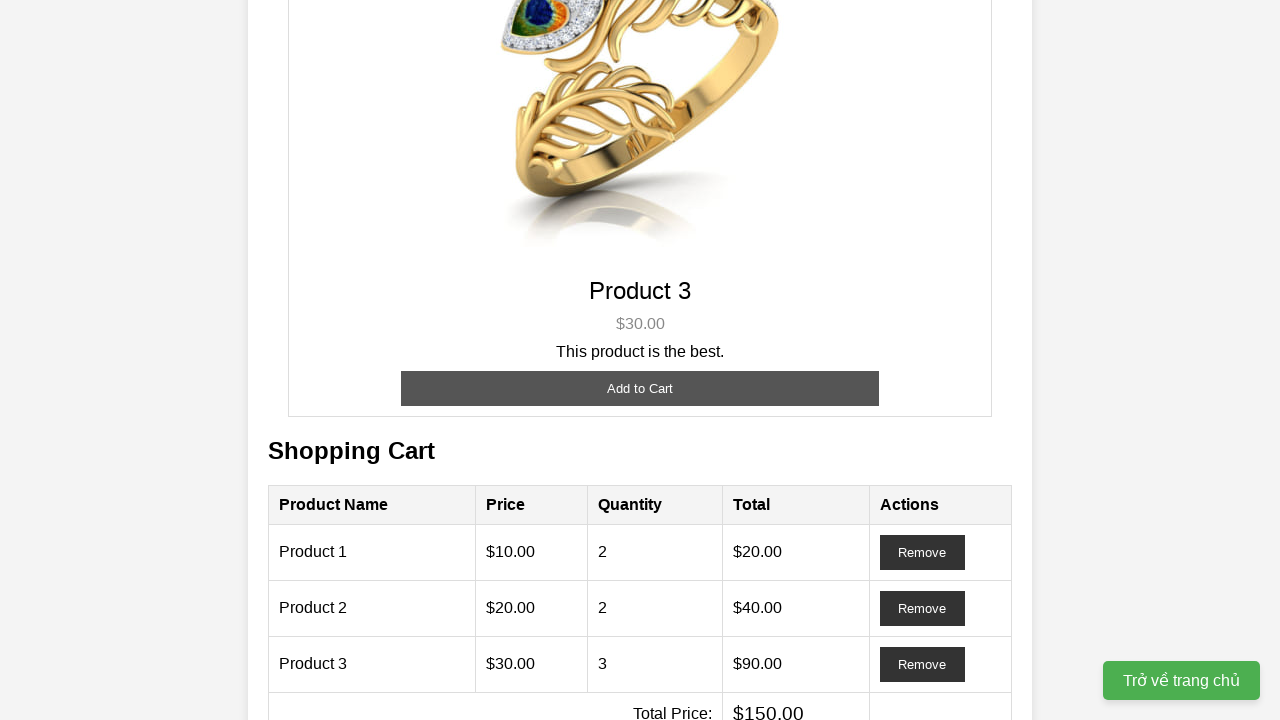

Retrieved total price from cart: $150.00
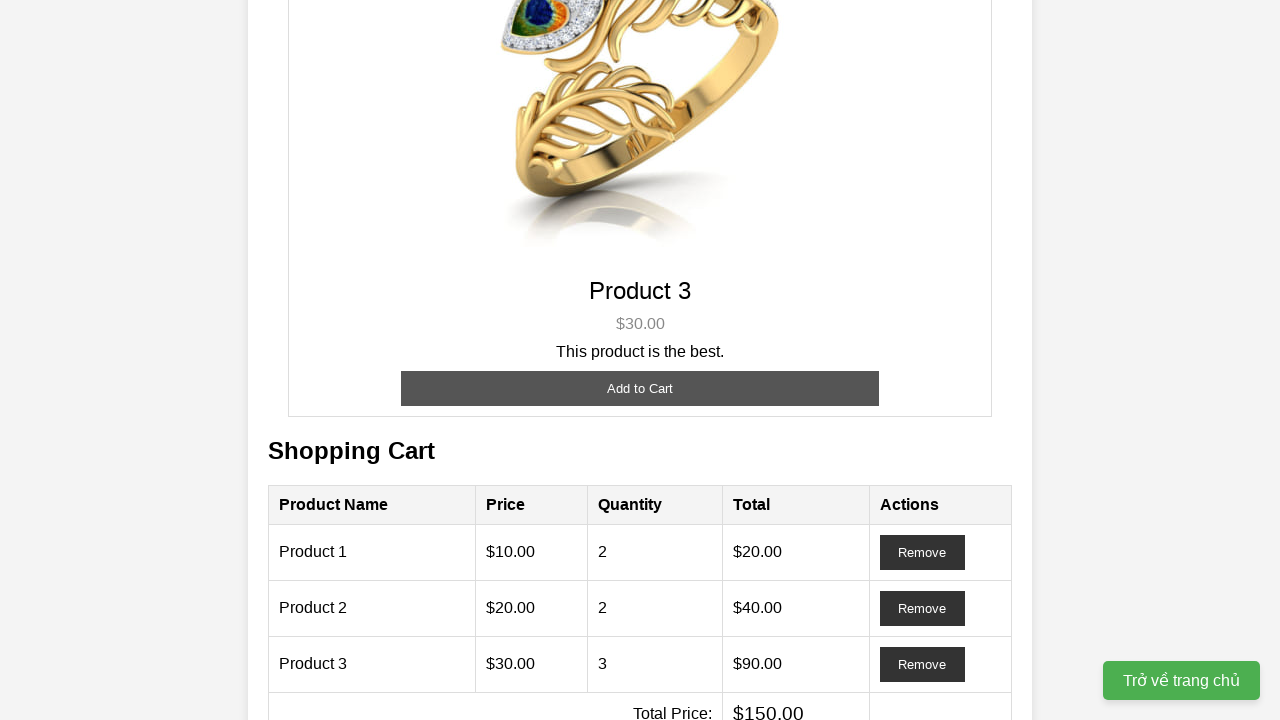

Verified total price is $150.00 - PASSED
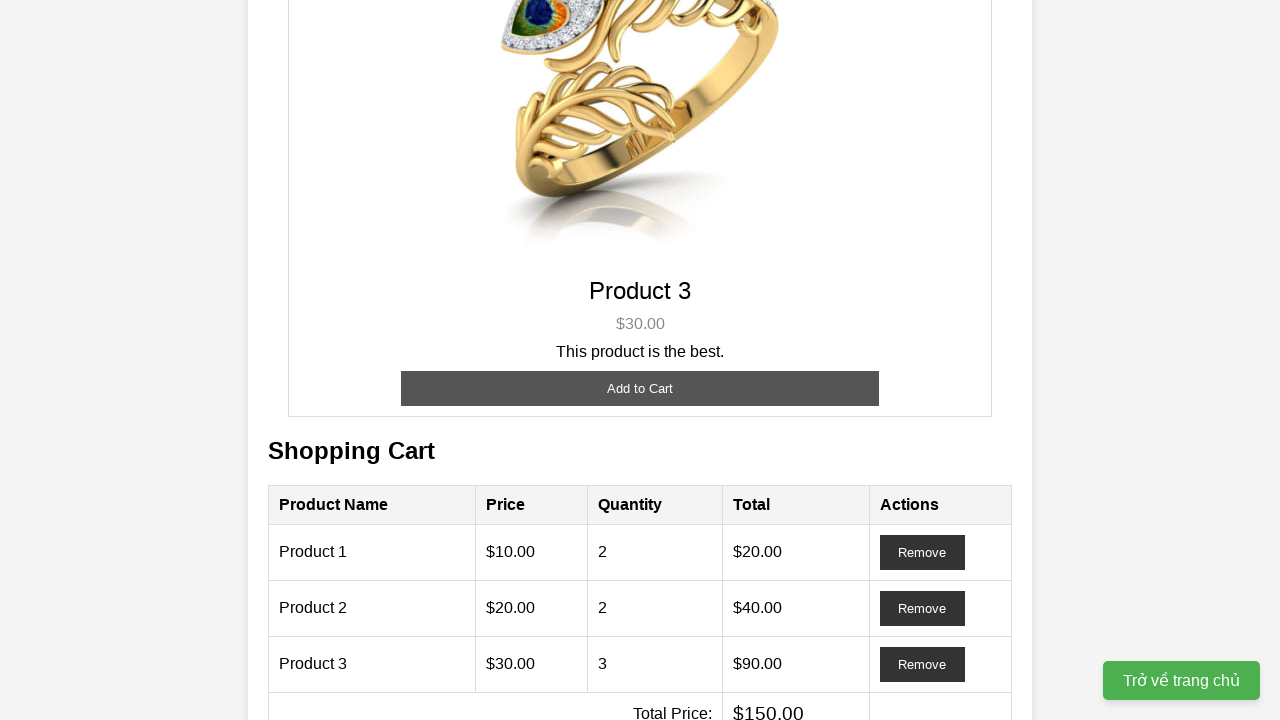

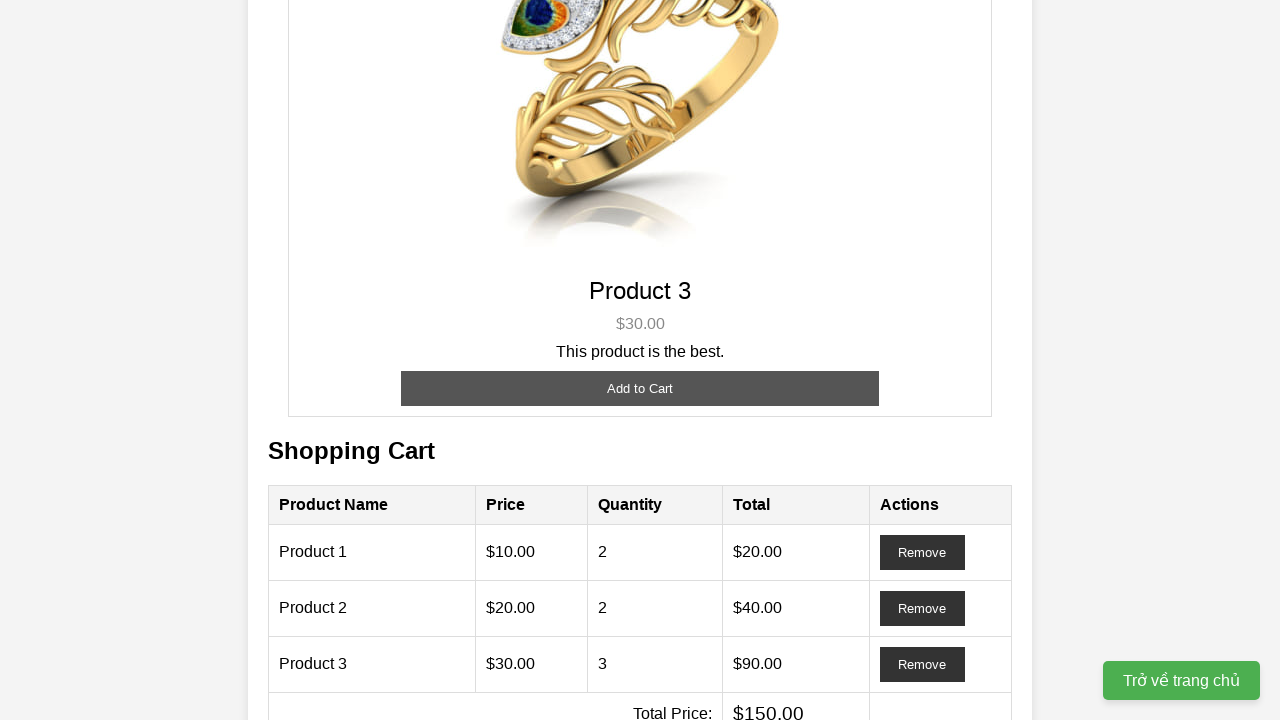